Fills out a comprehensive practice form on DemoQA including personal details, date selection, subjects, hobbies, address, and location dropdowns

Starting URL: https://demoqa.com/automation-practice-form

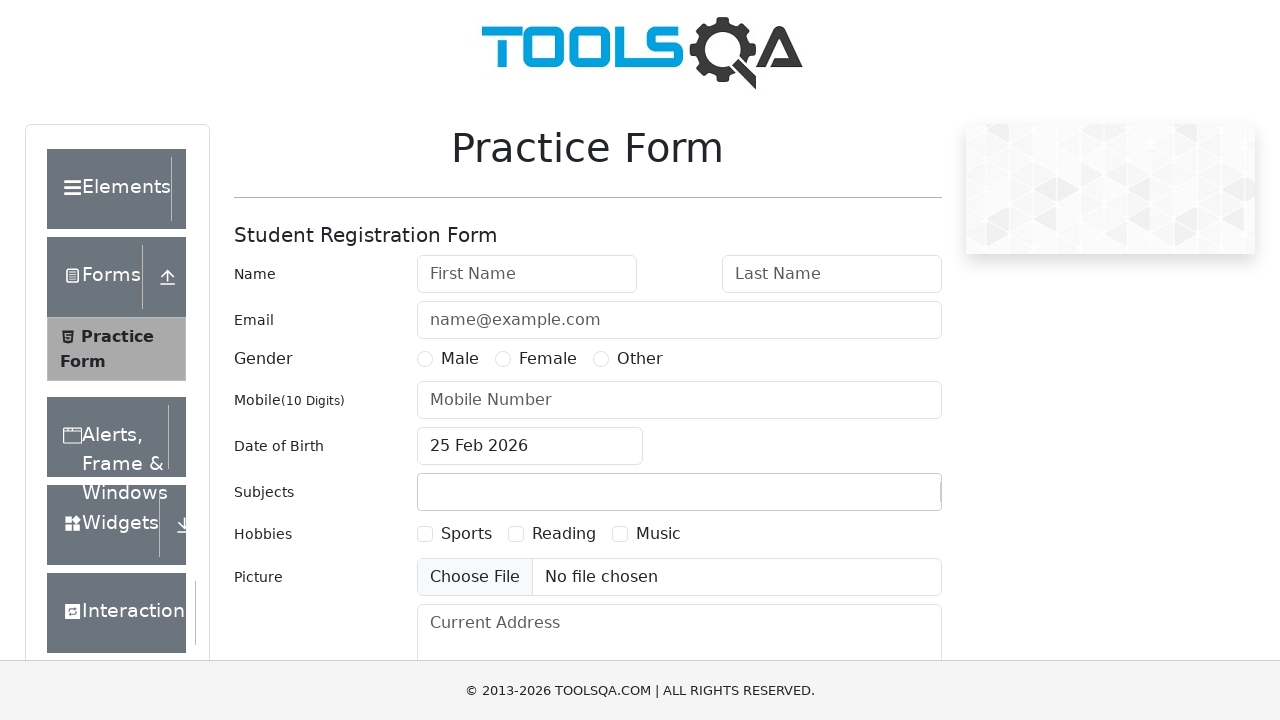

Filled first name field with 'TypicalFirstName' on #firstName
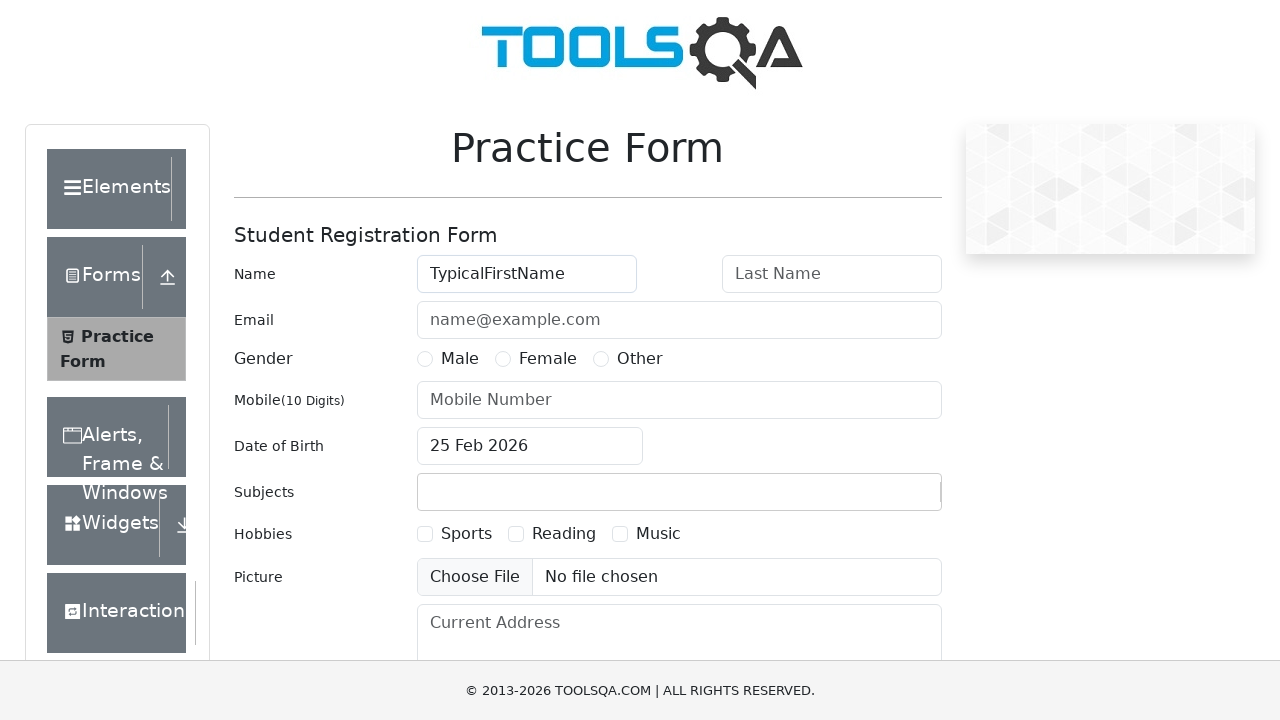

Filled last name field with 'TypicalLastName' on #lastName
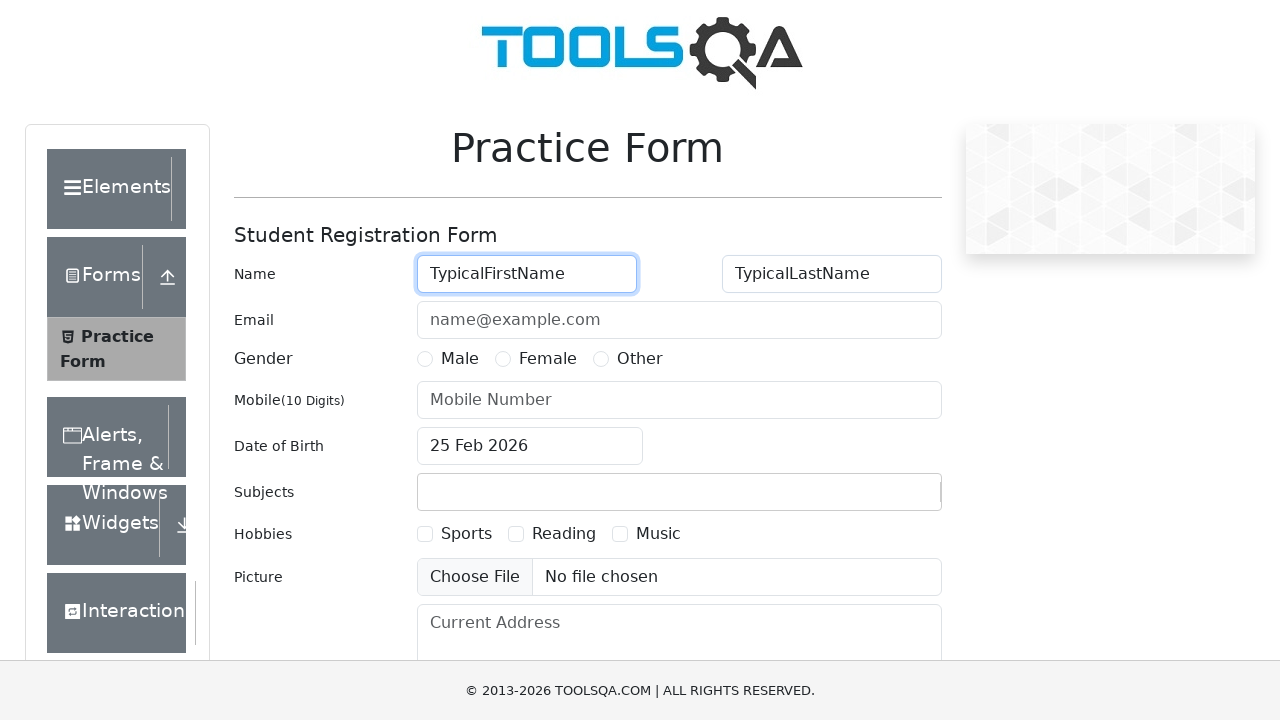

Filled email field with 'tester123124222@gmail.com' on #userEmail
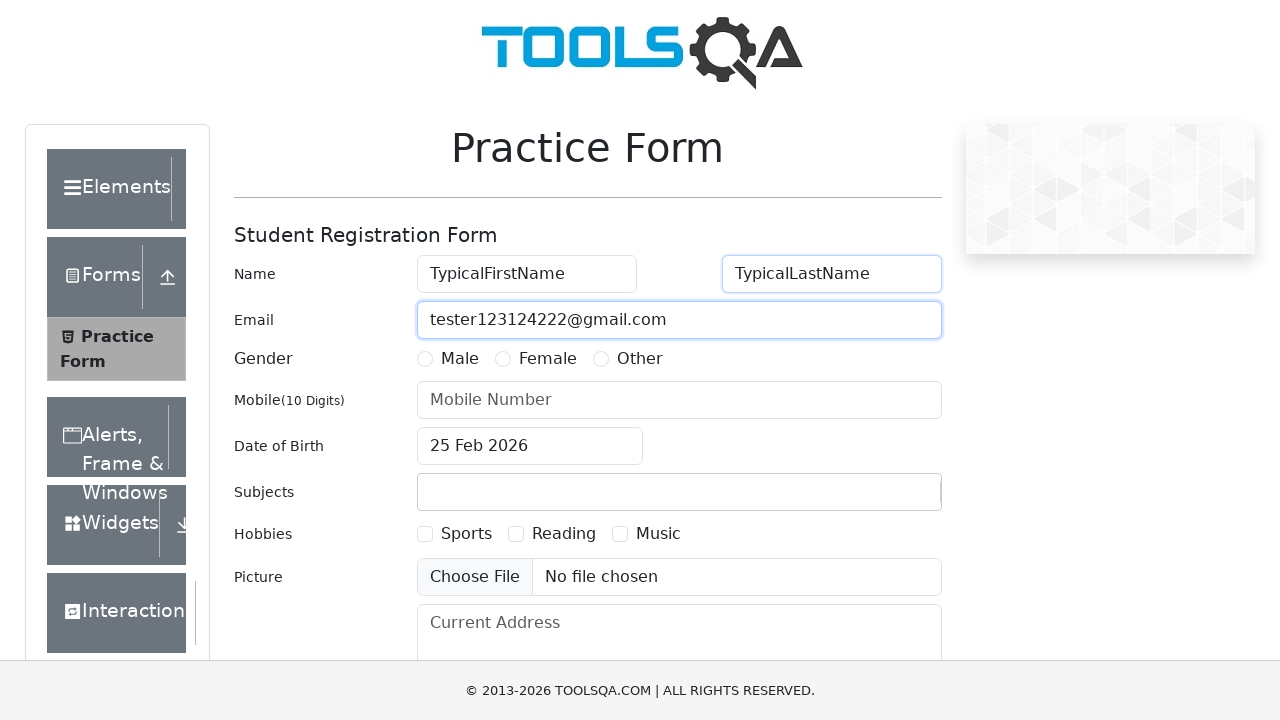

Selected gender radio button (Male) at (460, 359) on xpath=//label[@for='gender-radio-1']
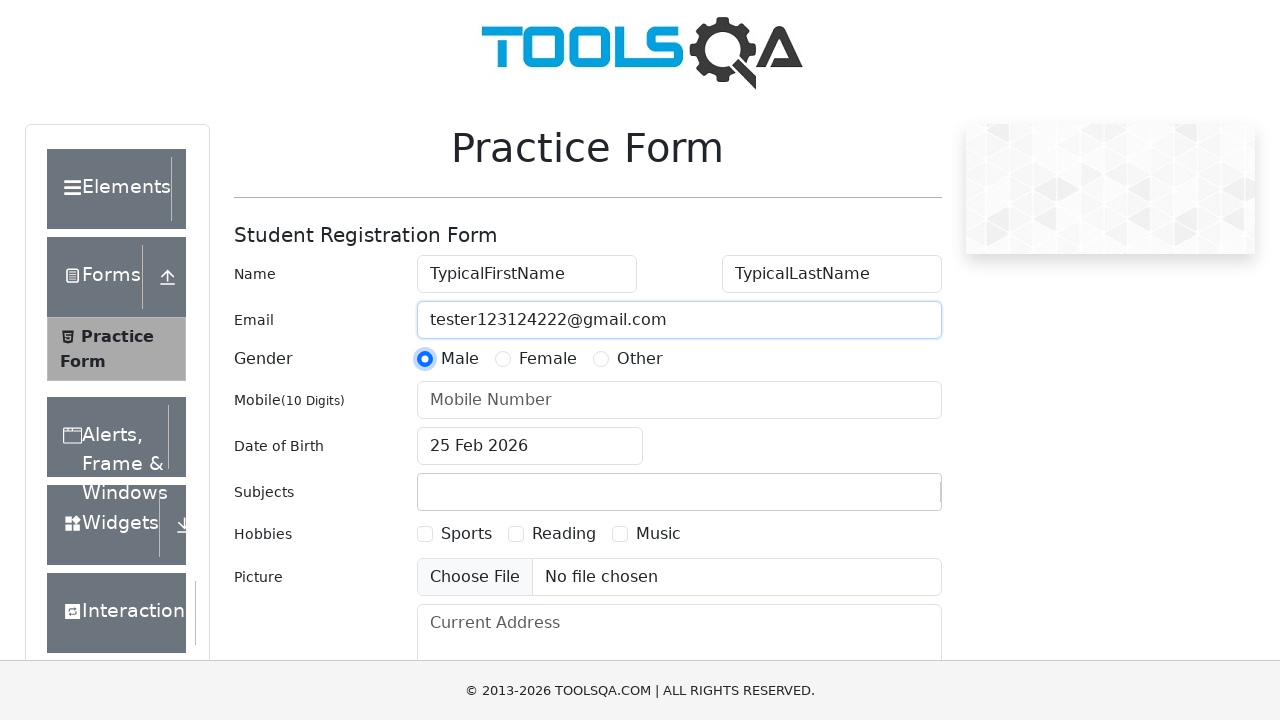

Filled mobile number field with '7874544258' on #userNumber
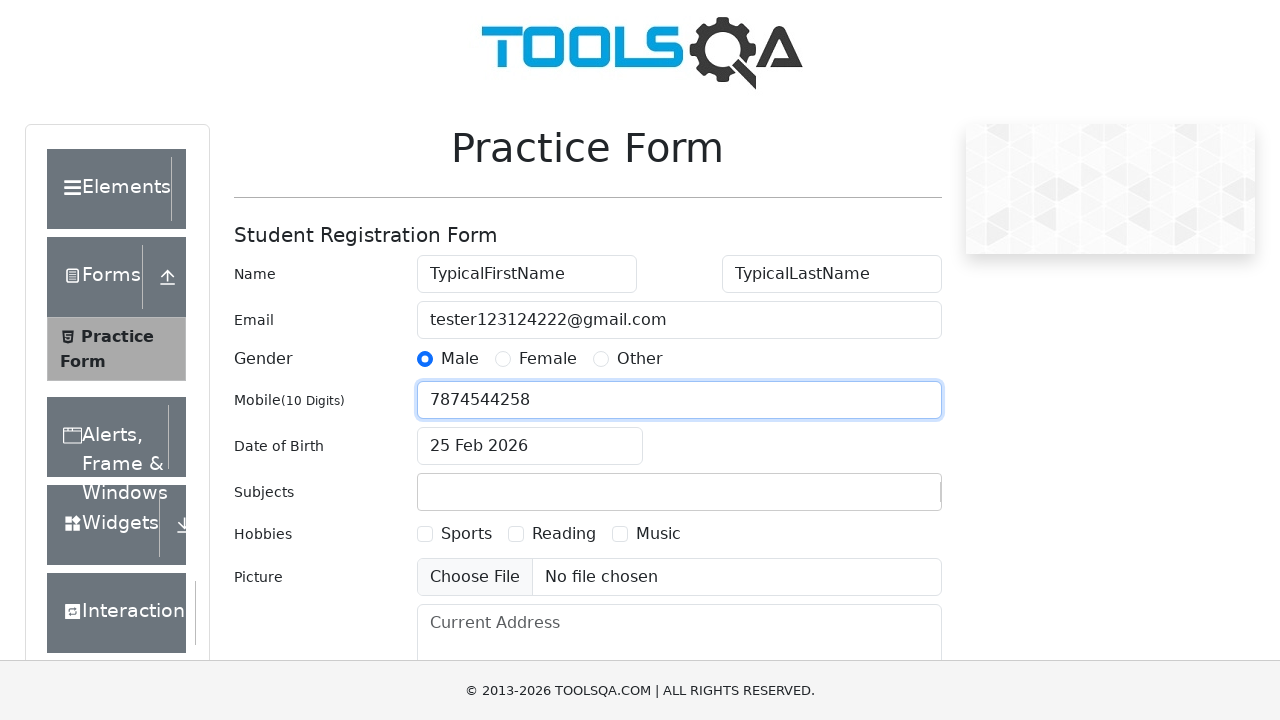

Opened date picker for date of birth at (530, 446) on #dateOfBirthInput
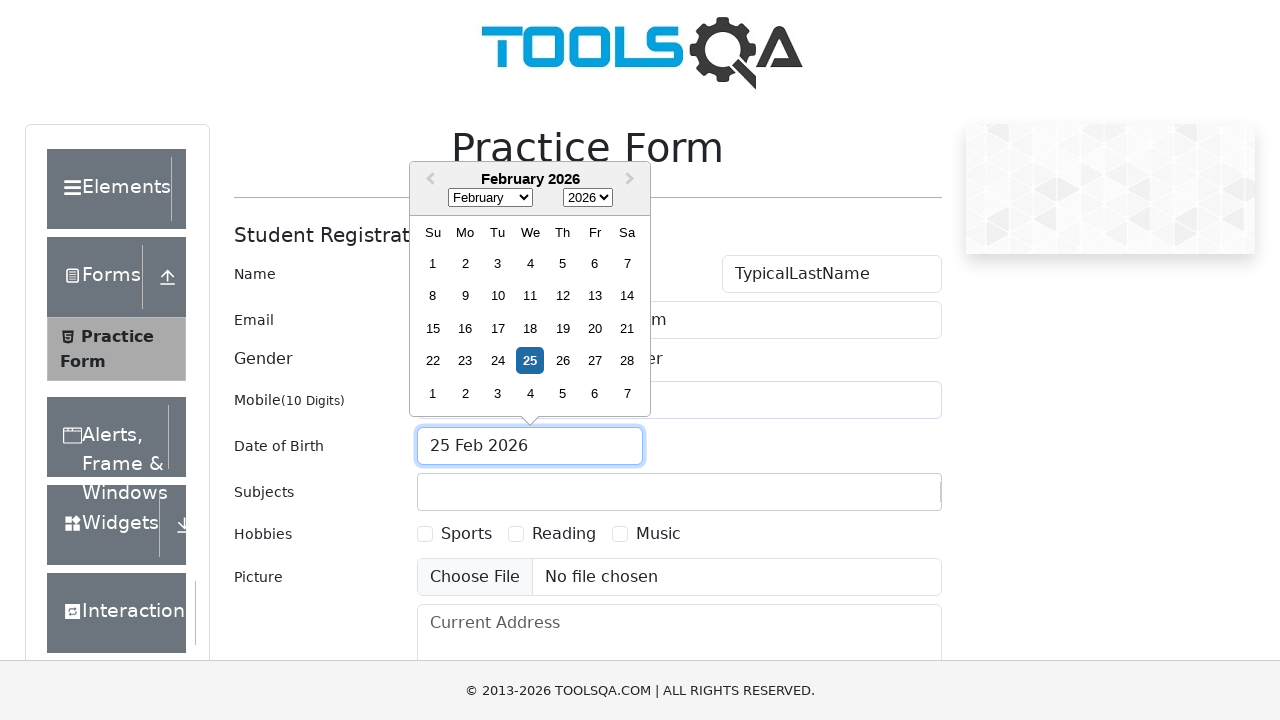

Date picker month selector loaded
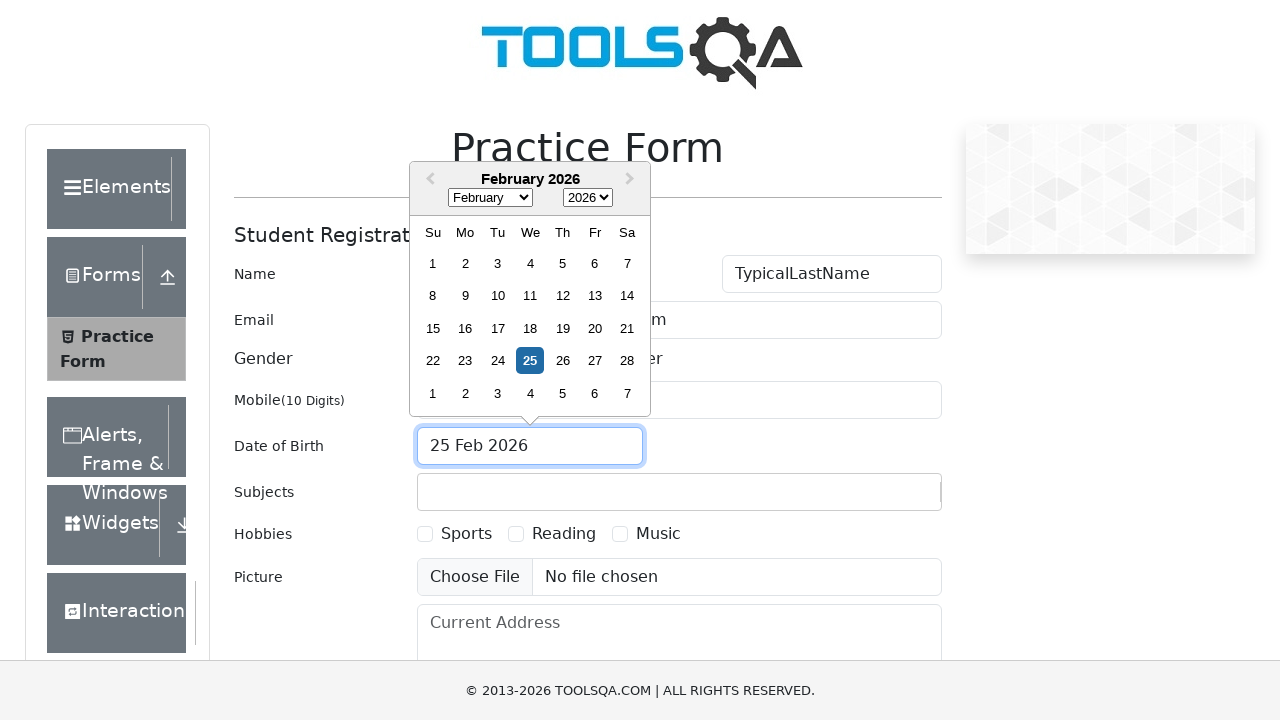

Selected June (month index 5) from date picker on select.react-datepicker__month-select
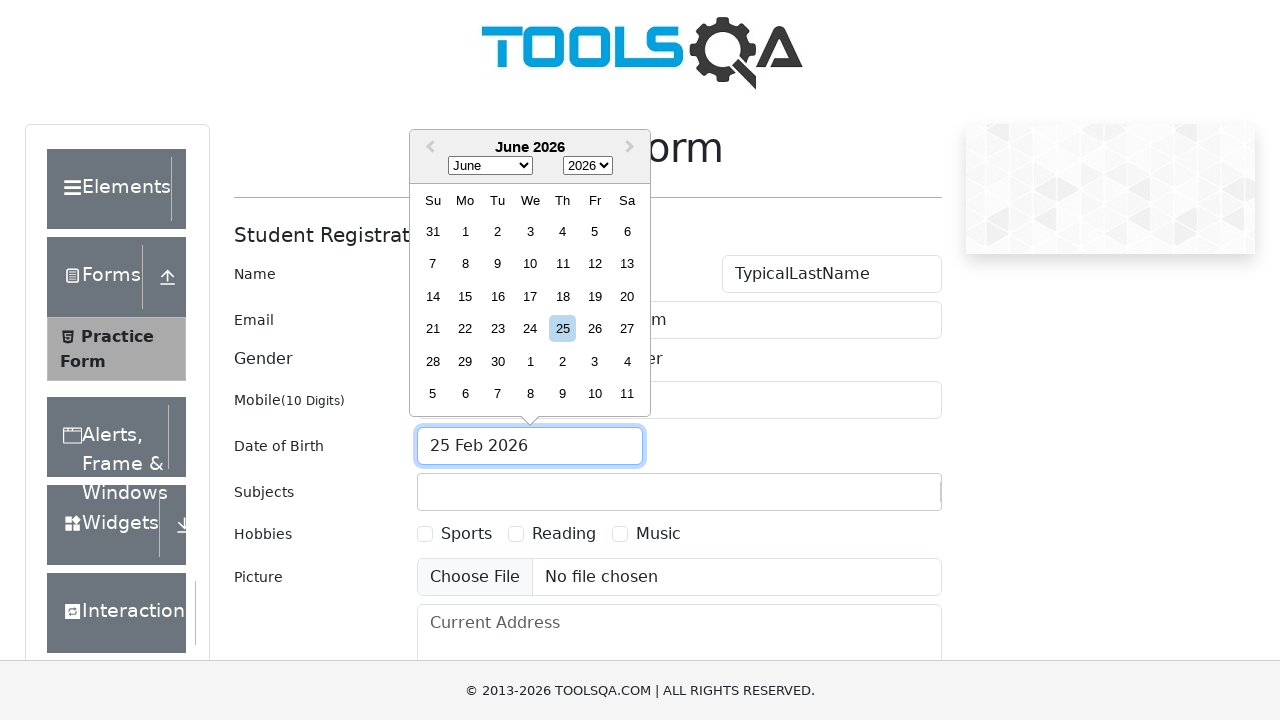

Selected year 2019 from date picker on select.react-datepicker__year-select
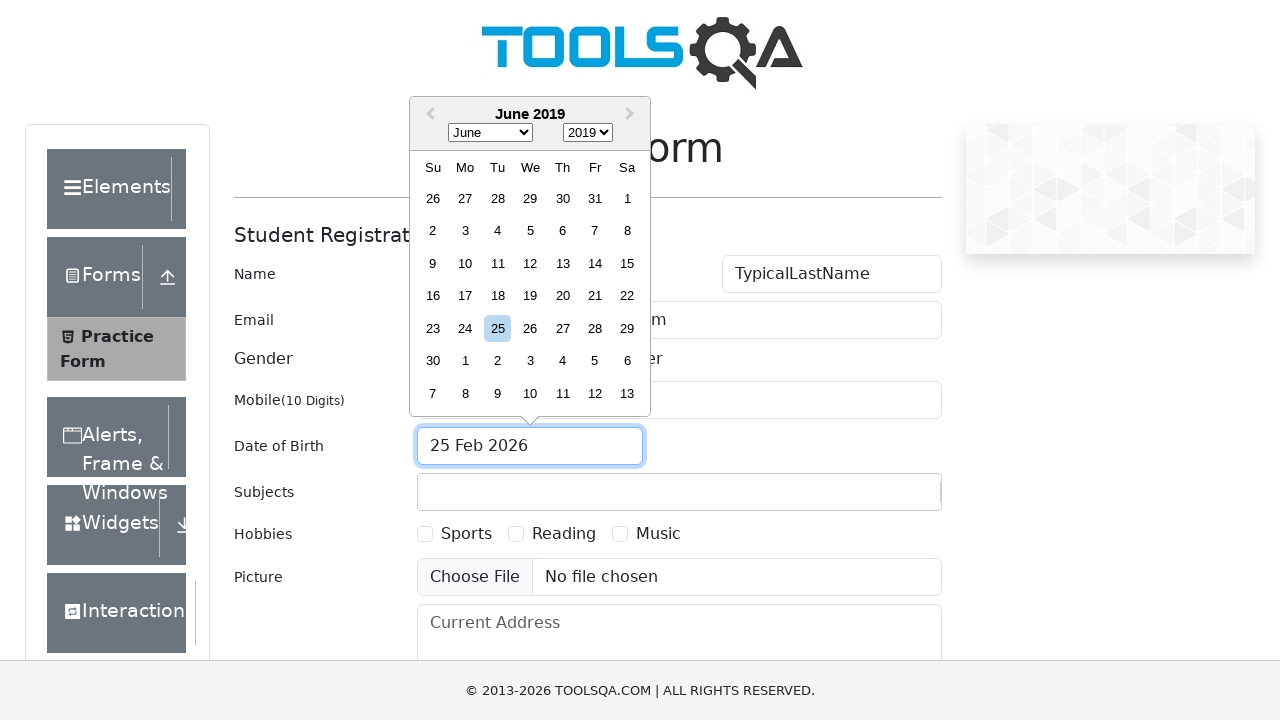

Selected day 3 from date picker (June 3, 2019) at (465, 231) on xpath=//div[contains(@class, 'react-datepicker__day') and text()='3' and not(con
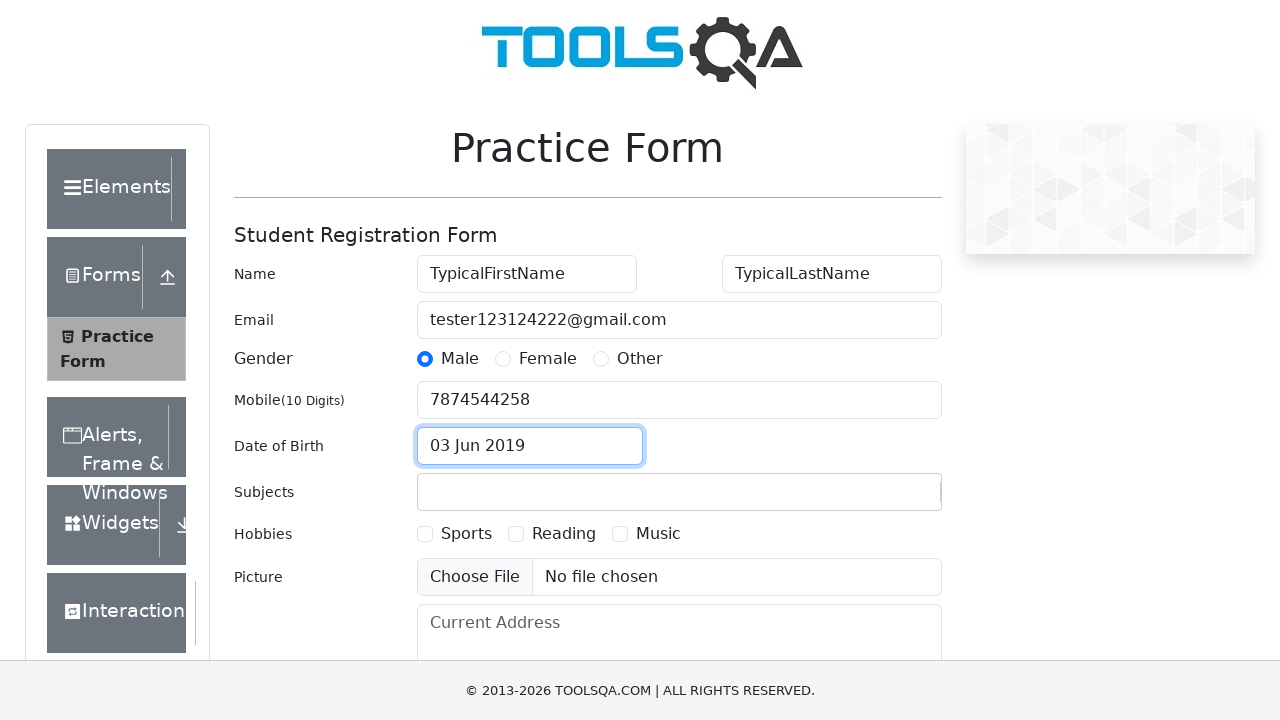

Filled subjects input field with 'Com' on #subjectsInput
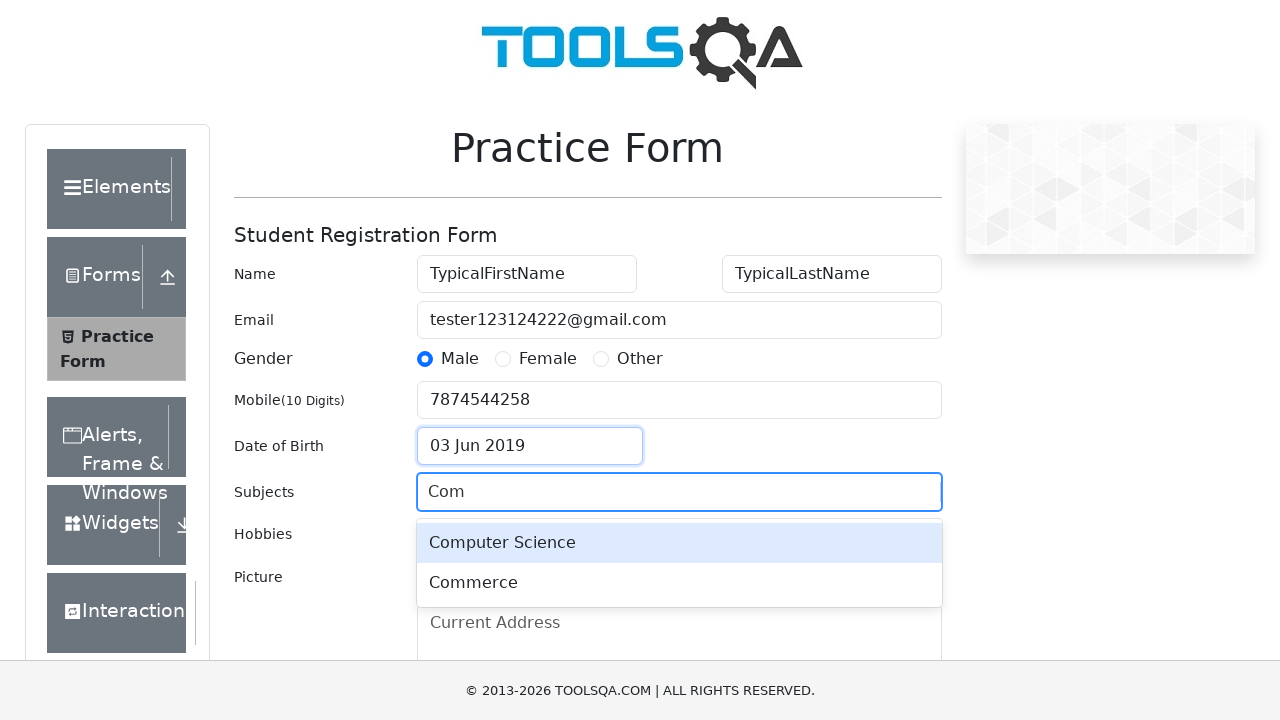

Pressed Enter to confirm subject selection on #subjectsInput
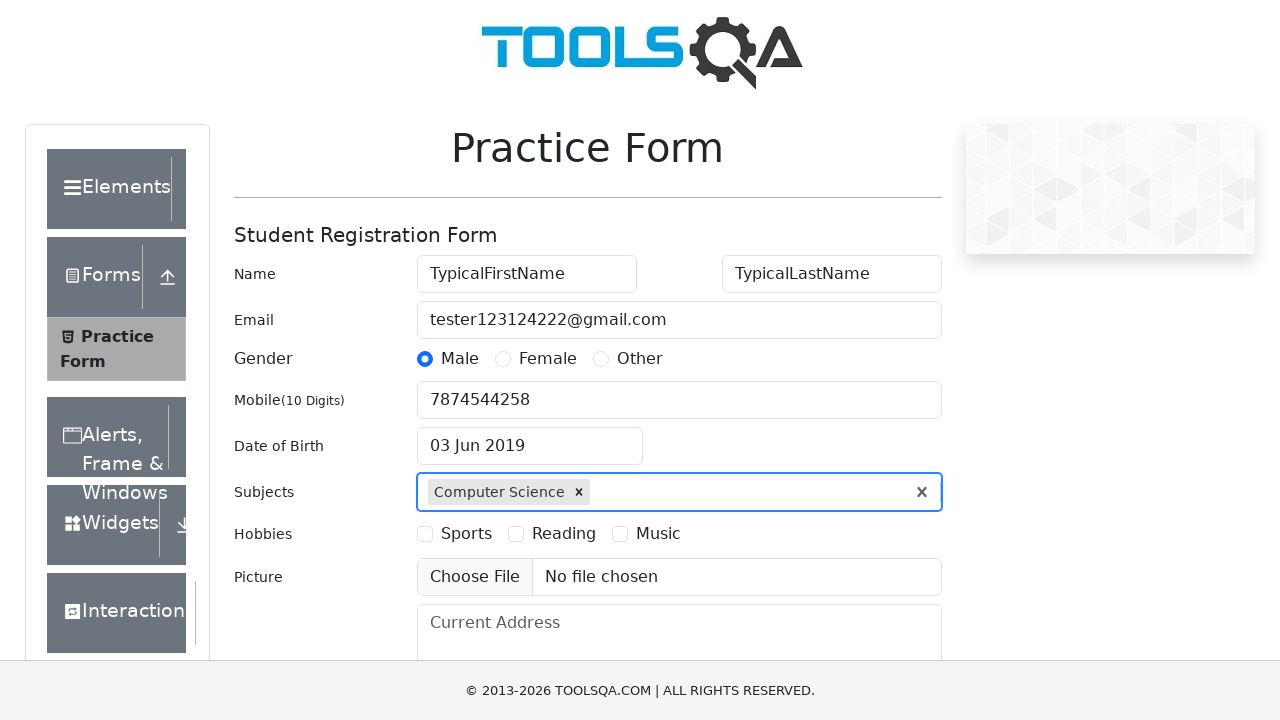

Selected Sports hobby checkbox at (466, 534) on xpath=//label[@for='hobbies-checkbox-1']
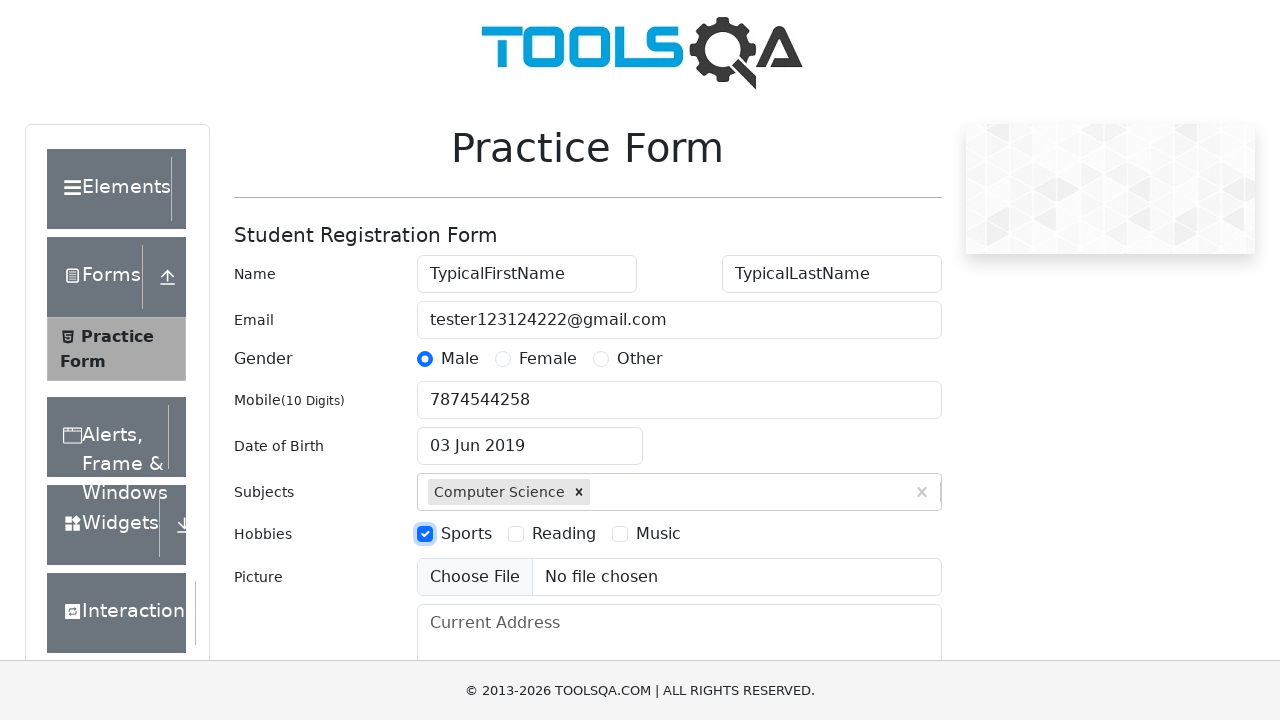

Selected Reading hobby checkbox at (564, 534) on xpath=//label[@for='hobbies-checkbox-2']
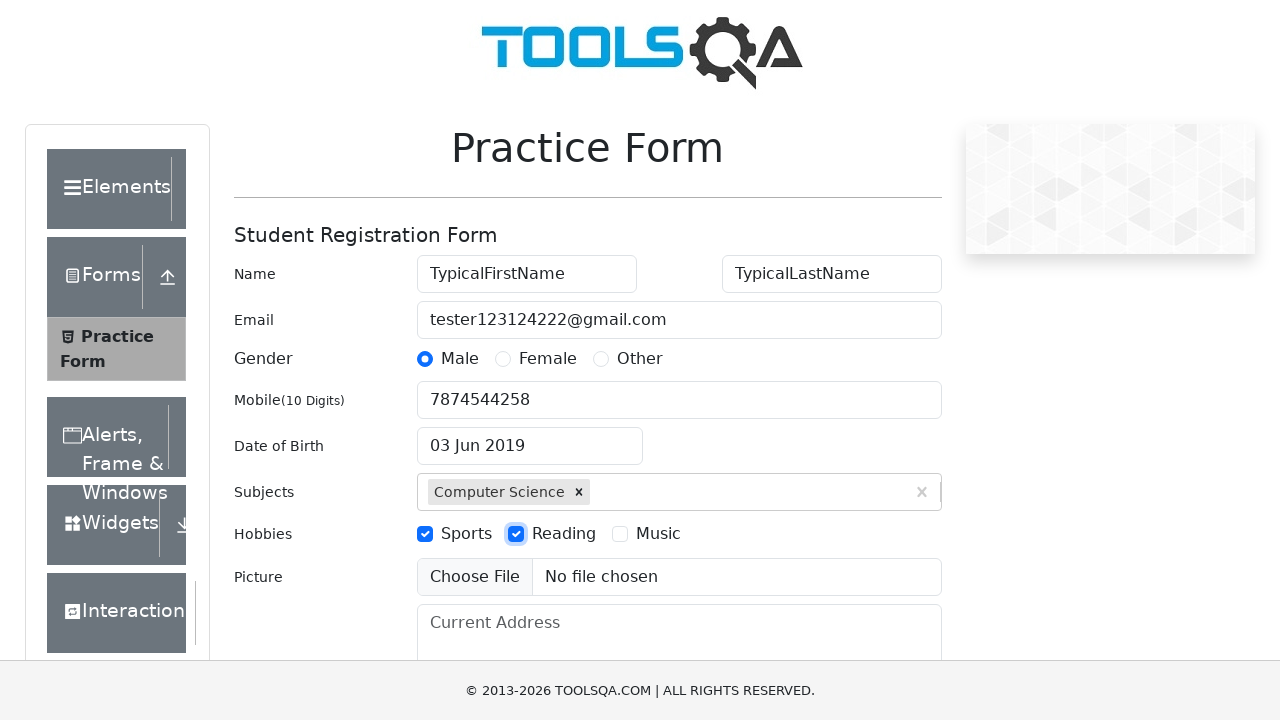

Selected Music hobby checkbox at (658, 534) on xpath=//label[@for='hobbies-checkbox-3']
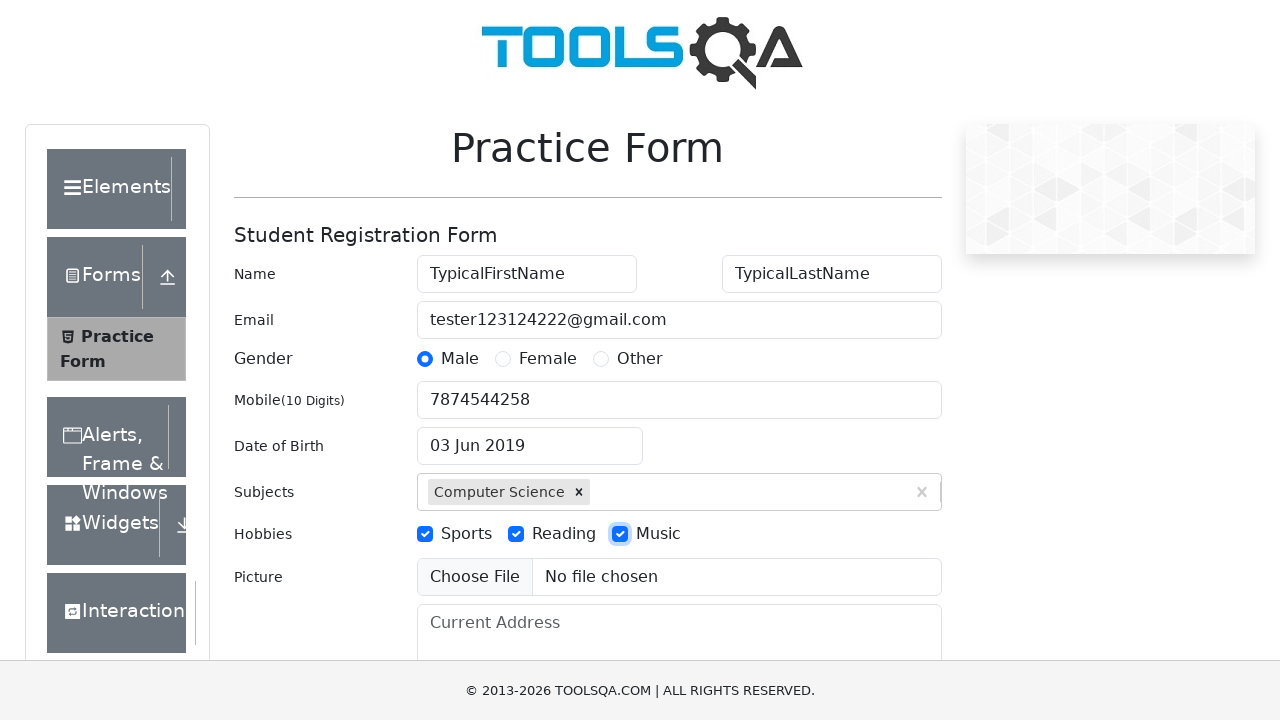

Filled current address with 'Warszawska 15, Warszawa, 12-162' on #currentAddress
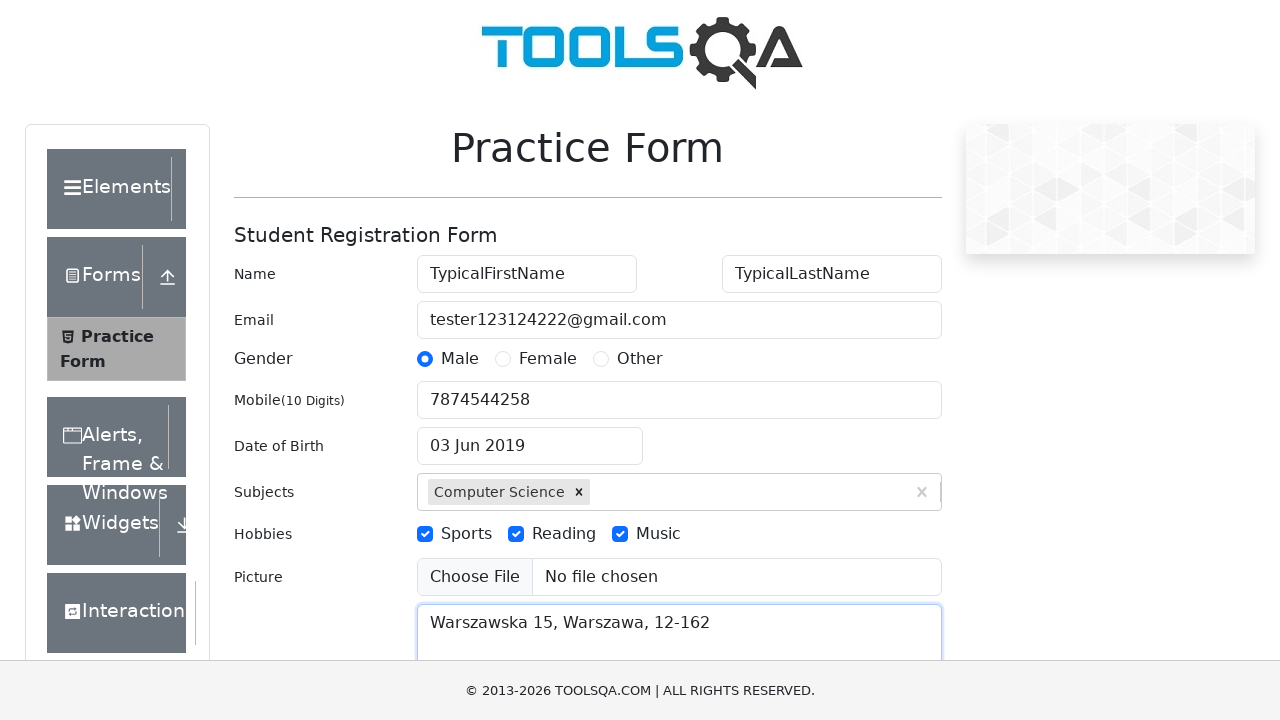

Filled state input with 'Haryana' on #react-select-3-input
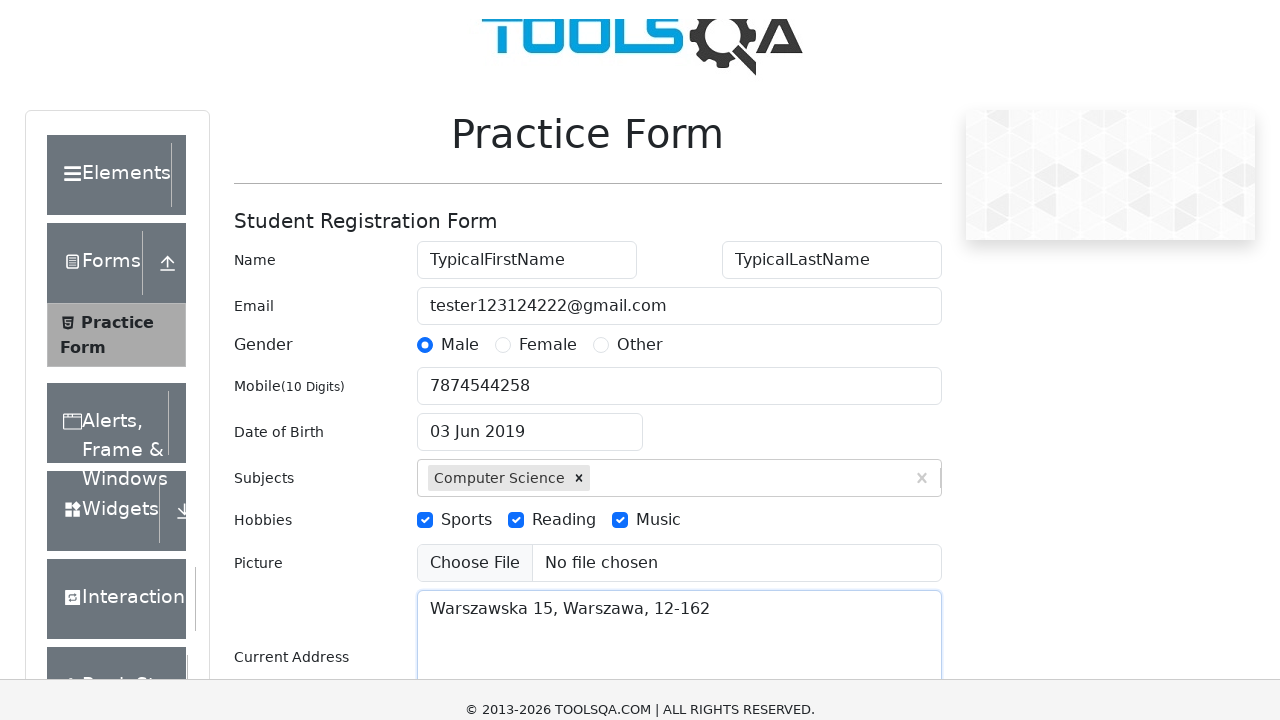

Pressed ArrowDown to navigate state dropdown on #react-select-3-input
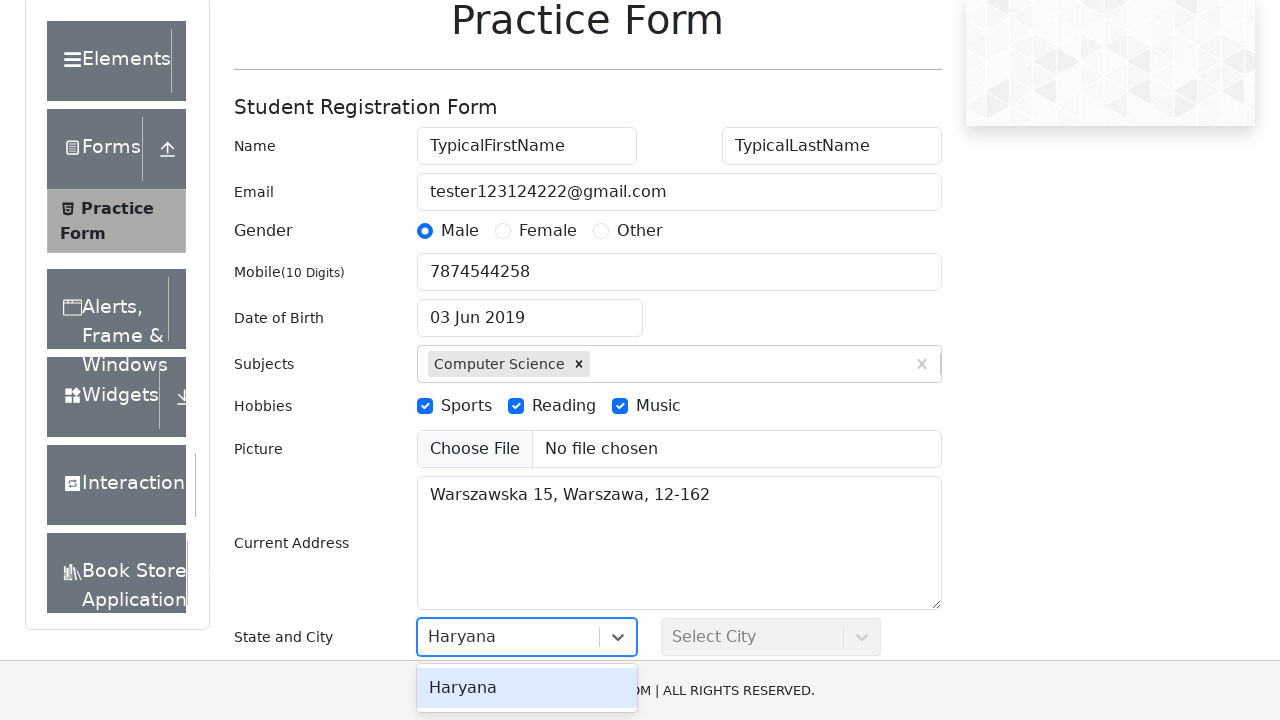

Pressed Enter to confirm state selection (Haryana) on #react-select-3-input
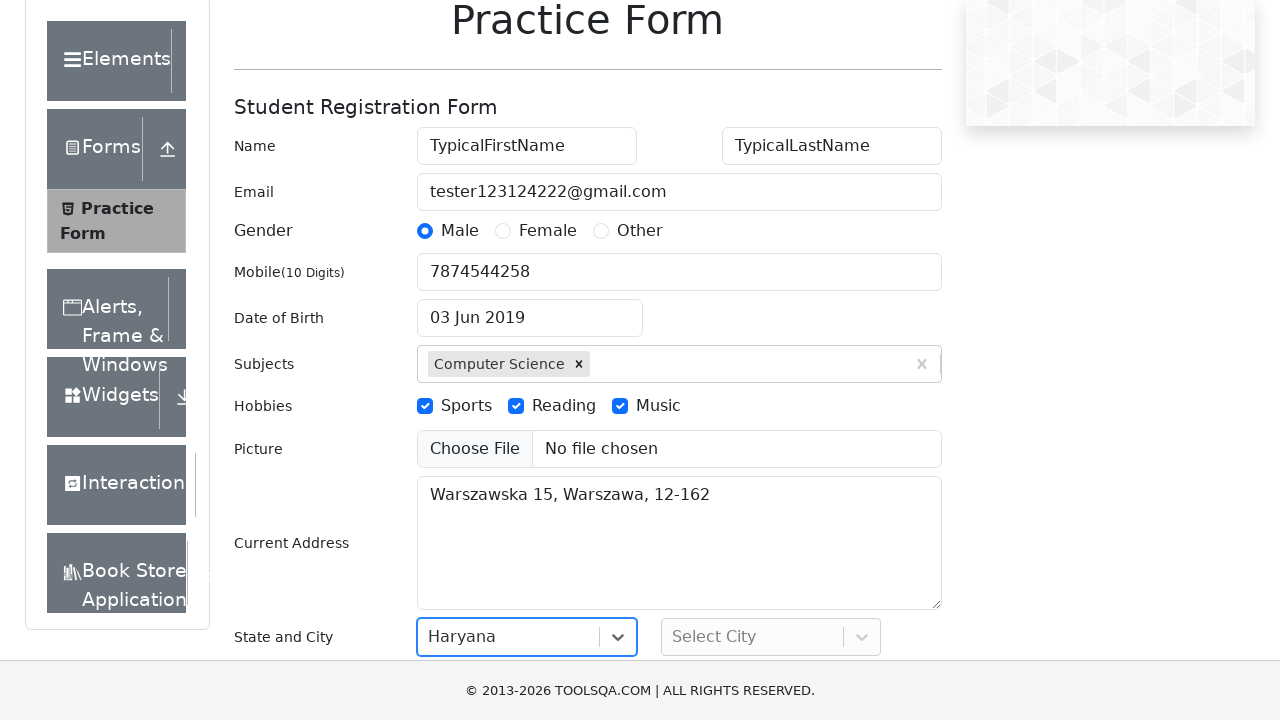

Filled city input with 'Panipat' on #react-select-4-input
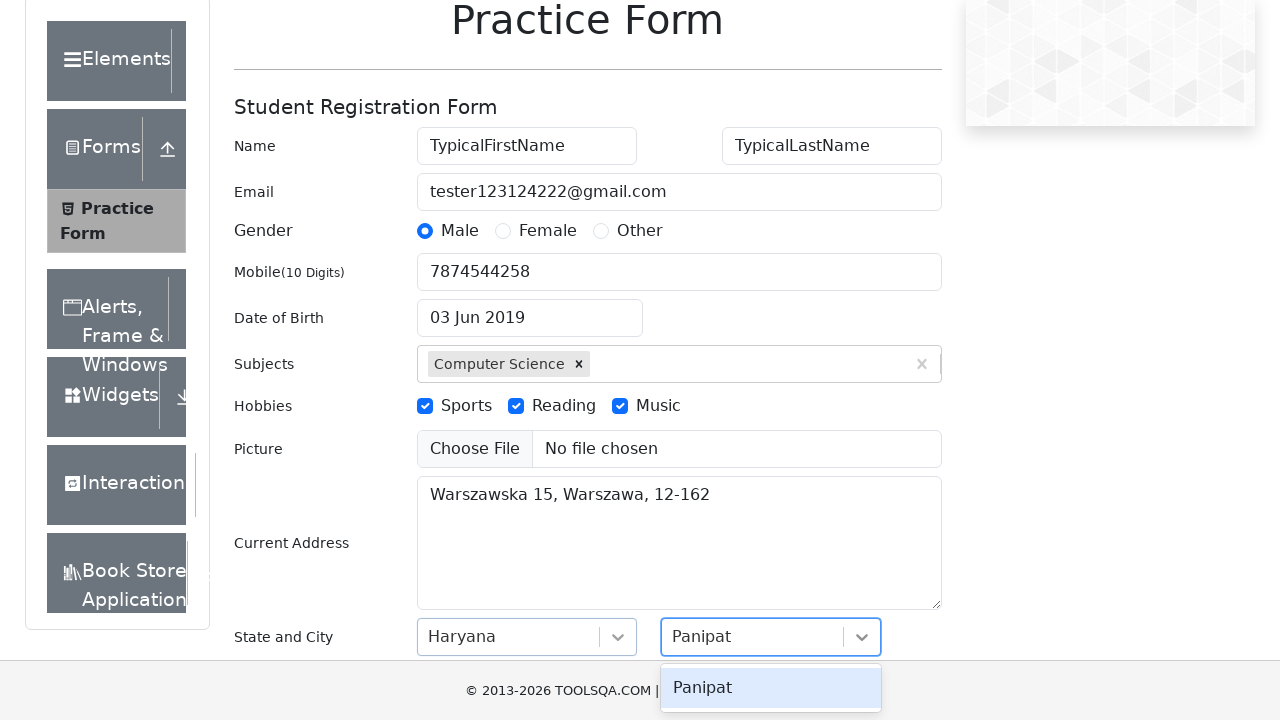

Pressed ArrowDown to navigate city dropdown on #react-select-4-input
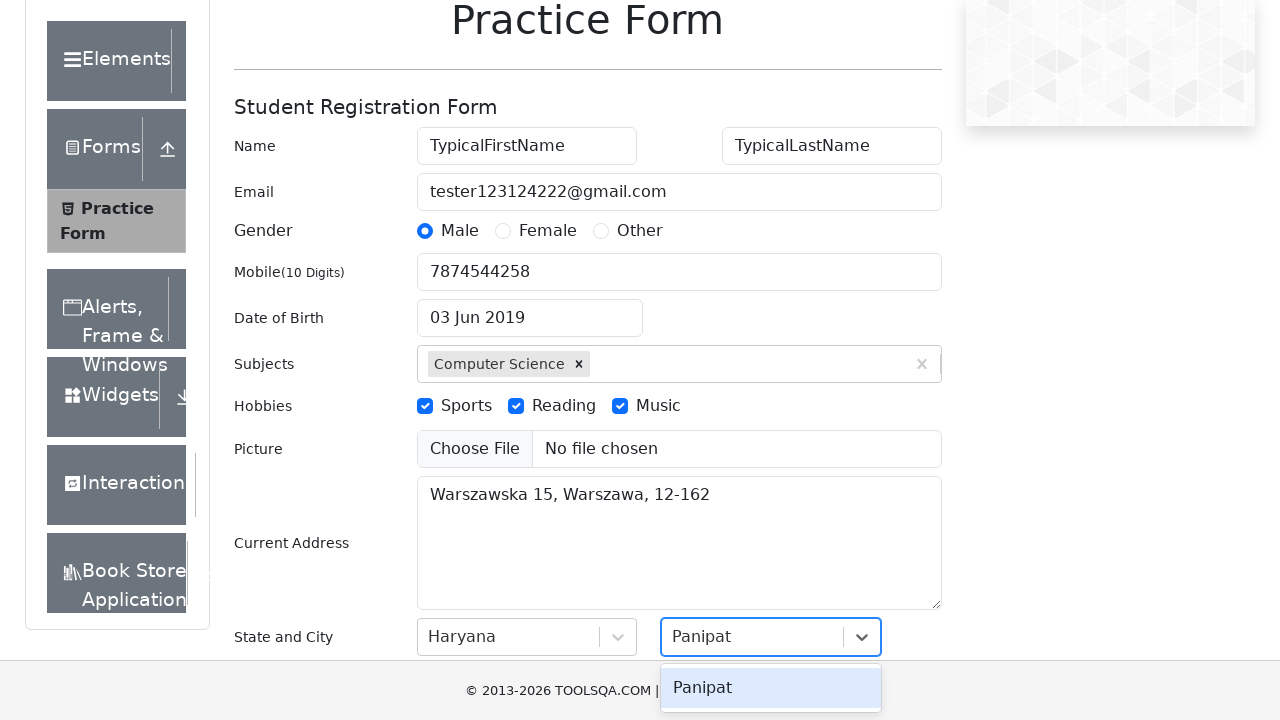

Pressed Enter to confirm city selection (Panipat) on #react-select-4-input
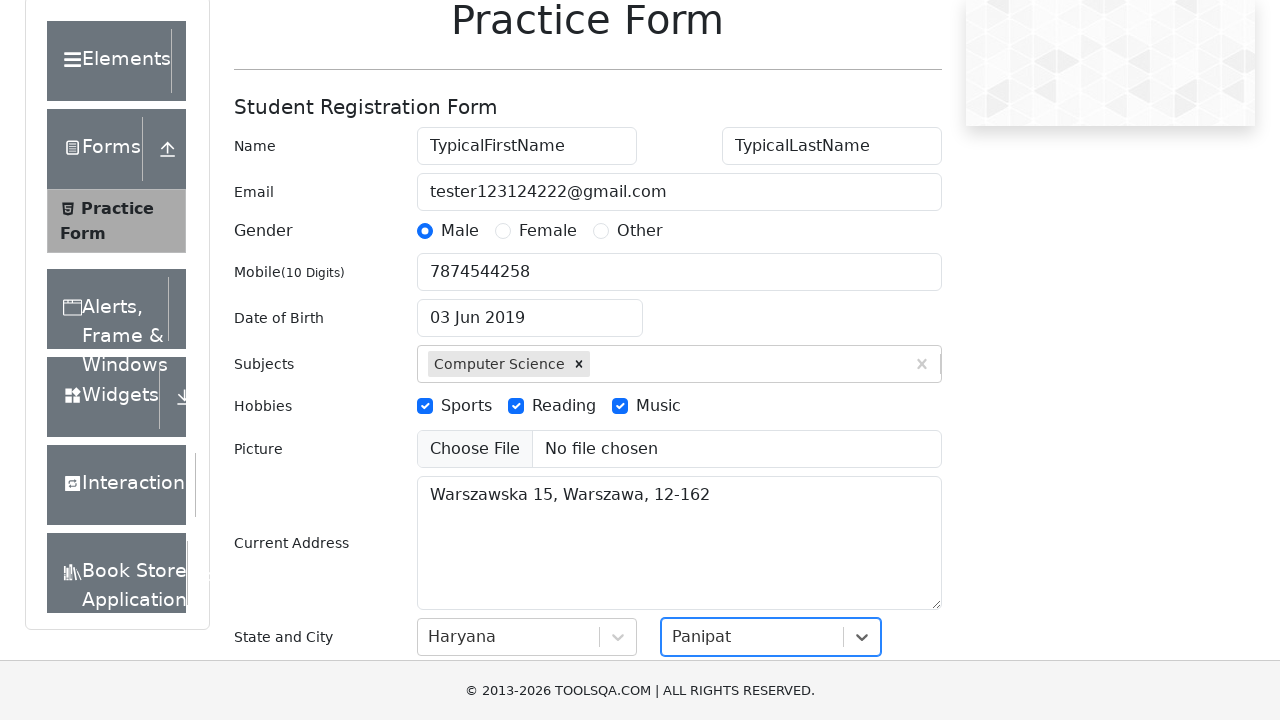

Clicked submit button to submit the form at (885, 499) on #submit
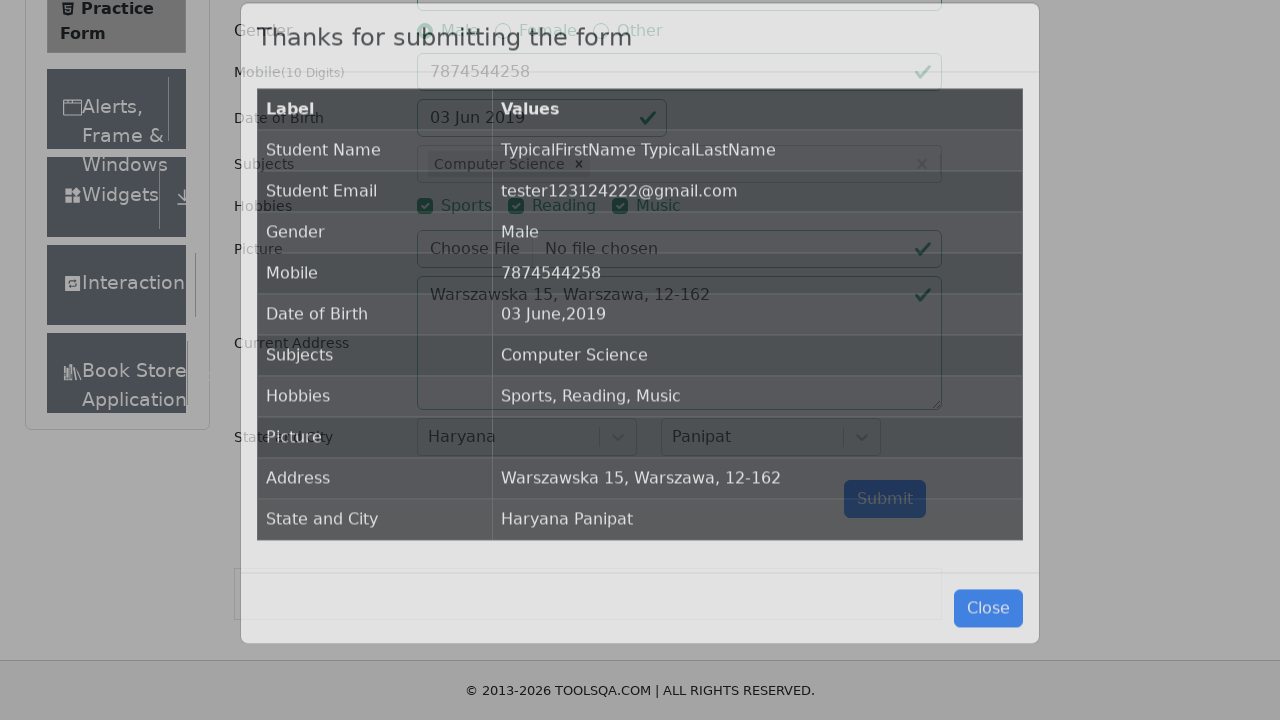

Form submission completed and confirmation modal appeared
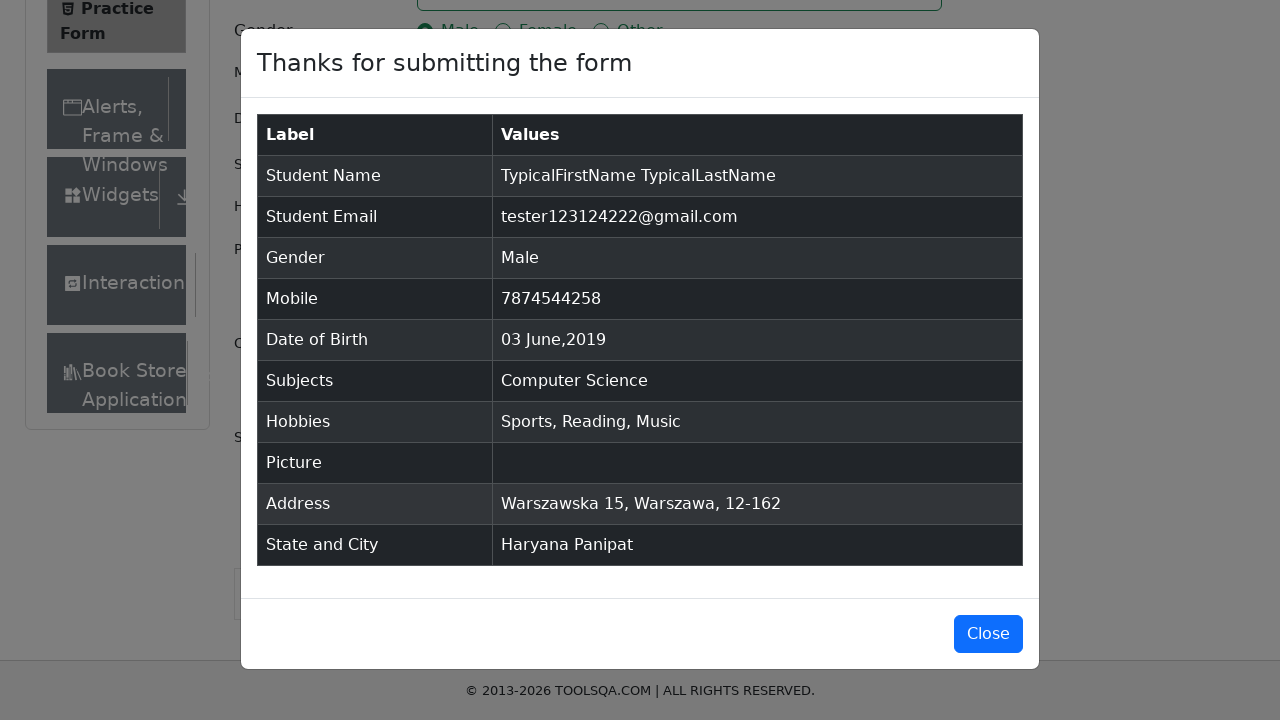

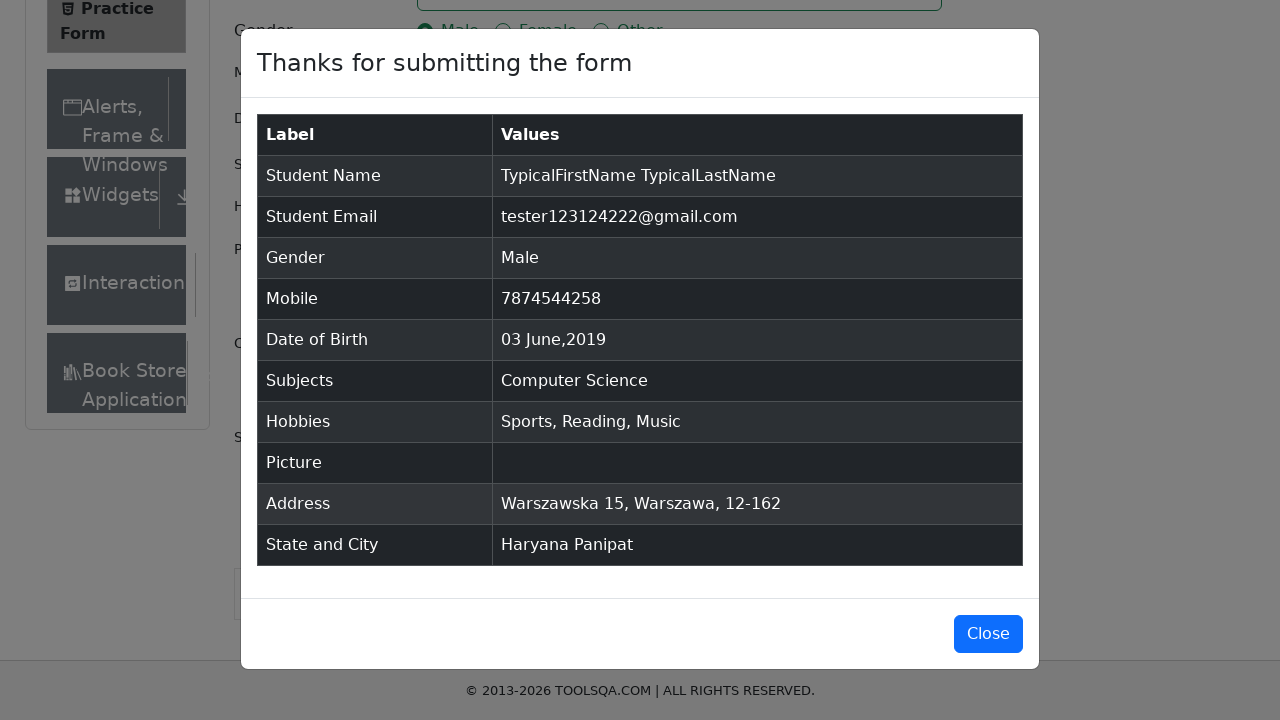